Navigates to the Python.org website and verifies that "Python" appears in the page title

Starting URL: http://www.python.org

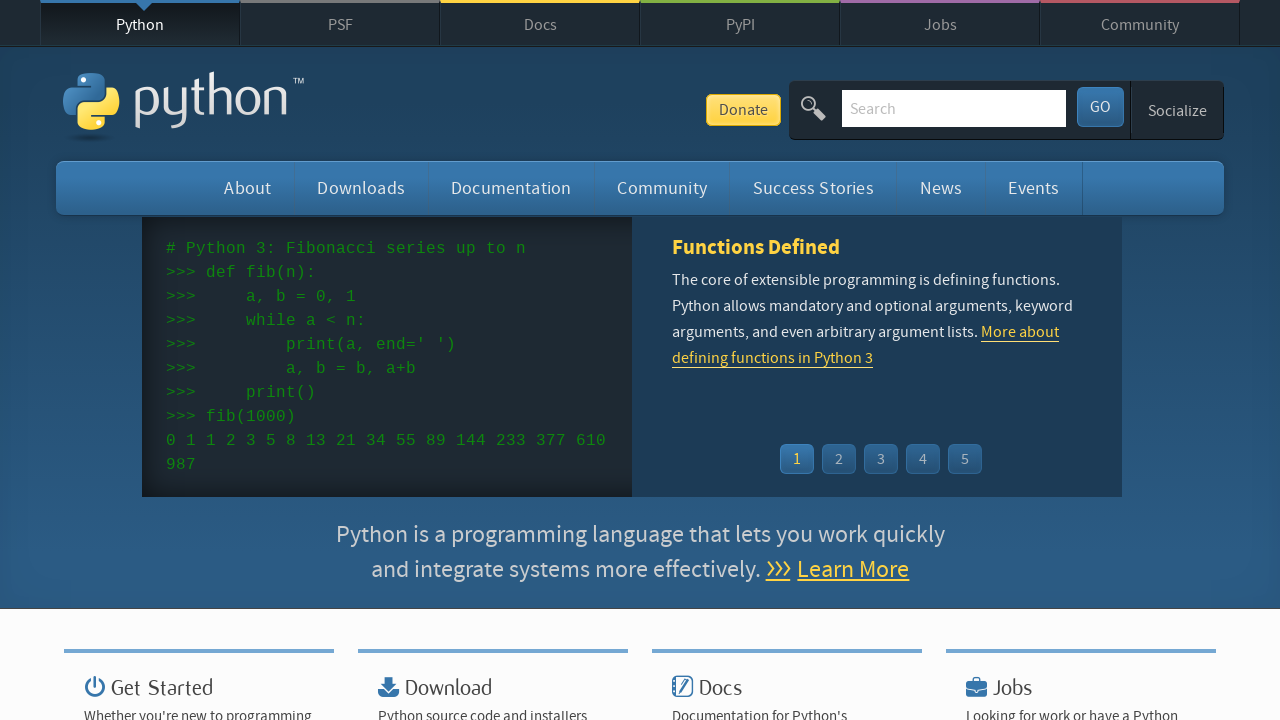

Navigated to http://www.python.org
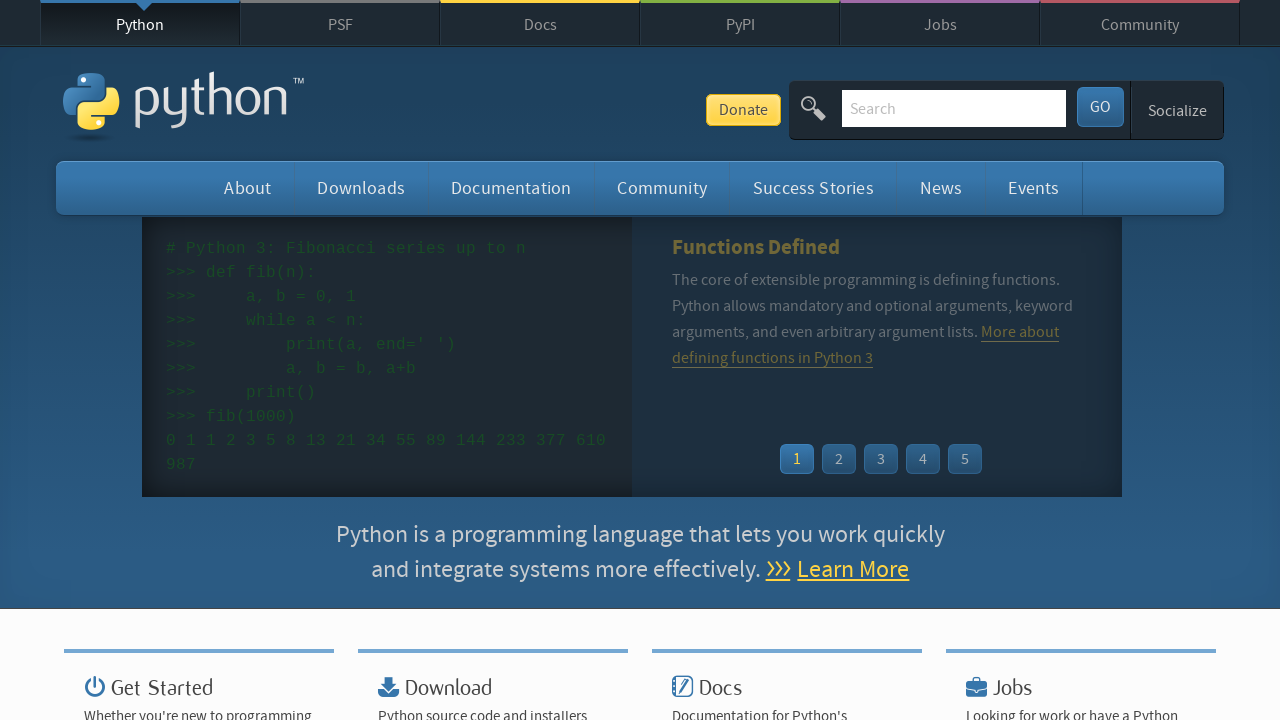

Verified that 'Python' appears in the page title
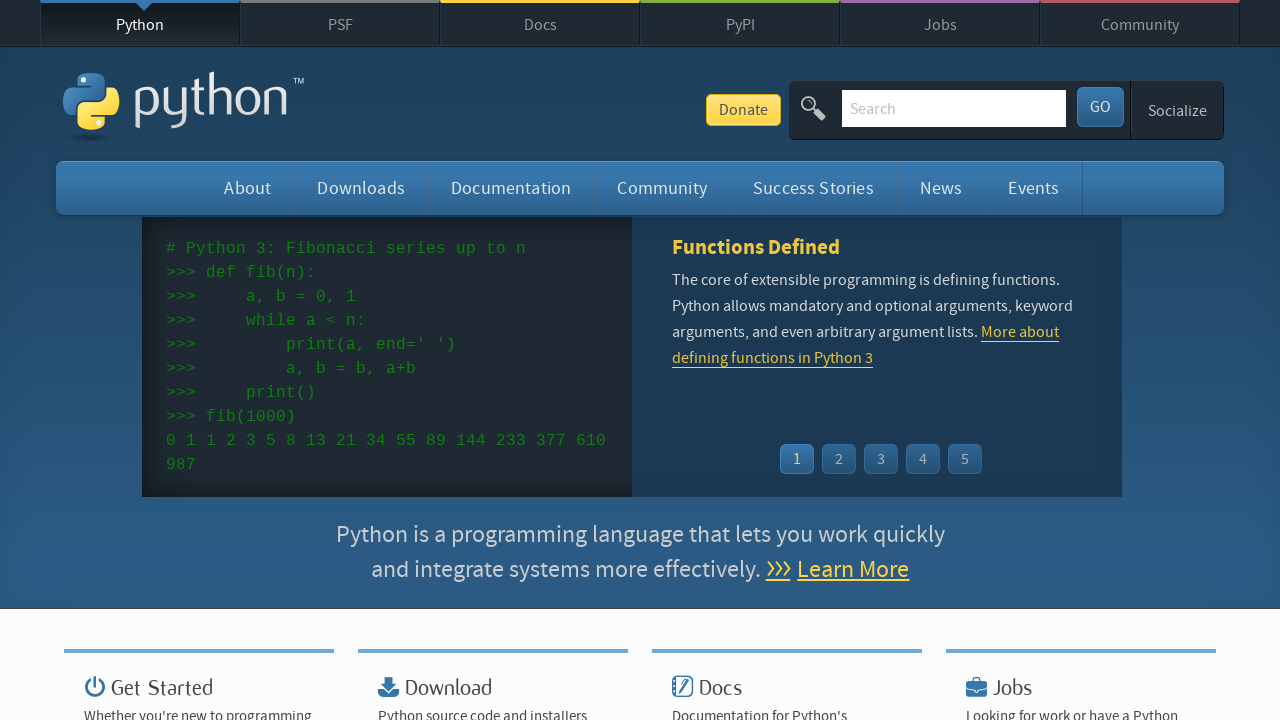

Printed page title: Welcome to Python.org
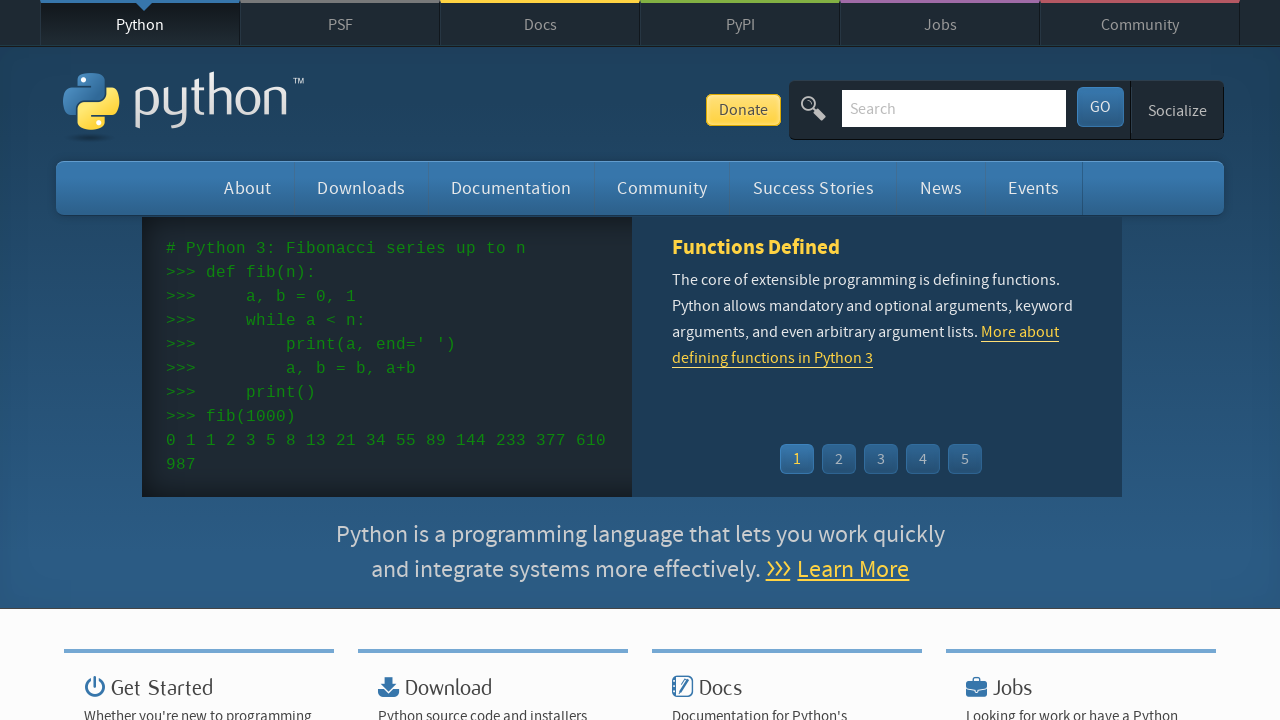

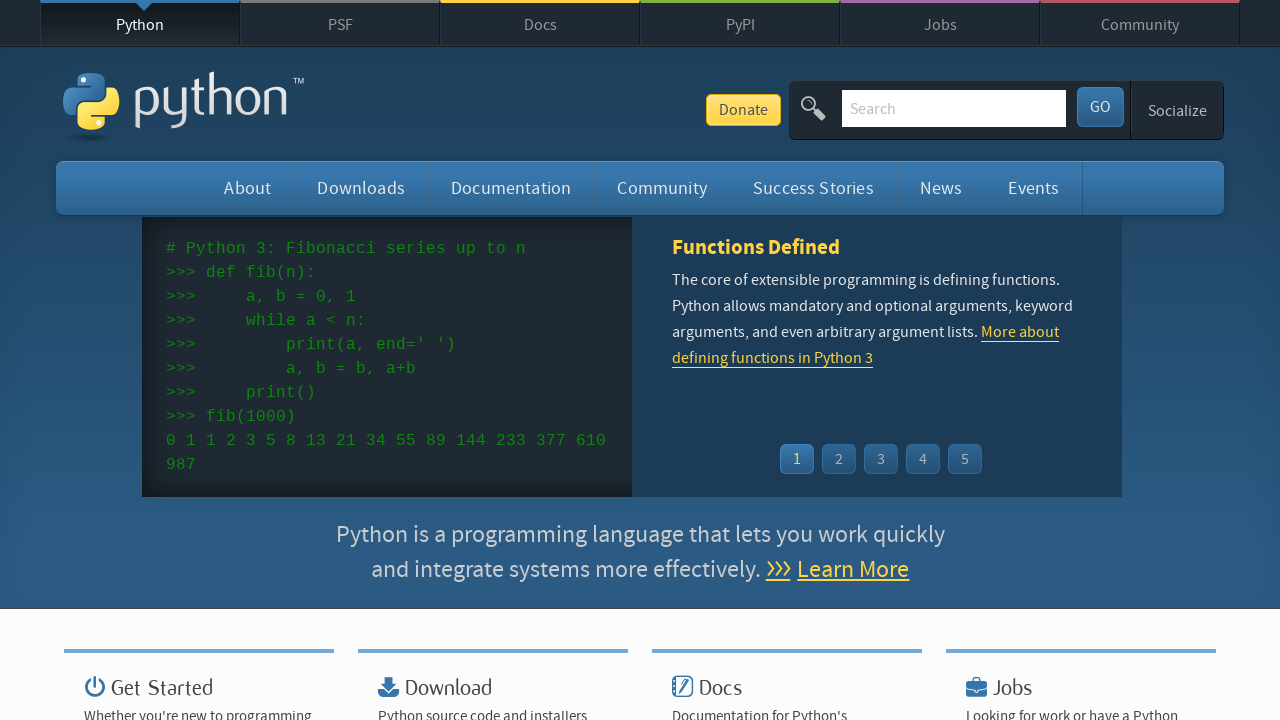